Waits for a specific price to appear, books an item, solves a mathematical challenge, and submits the answer

Starting URL: http://suninjuly.github.io/explicit_wait2.html

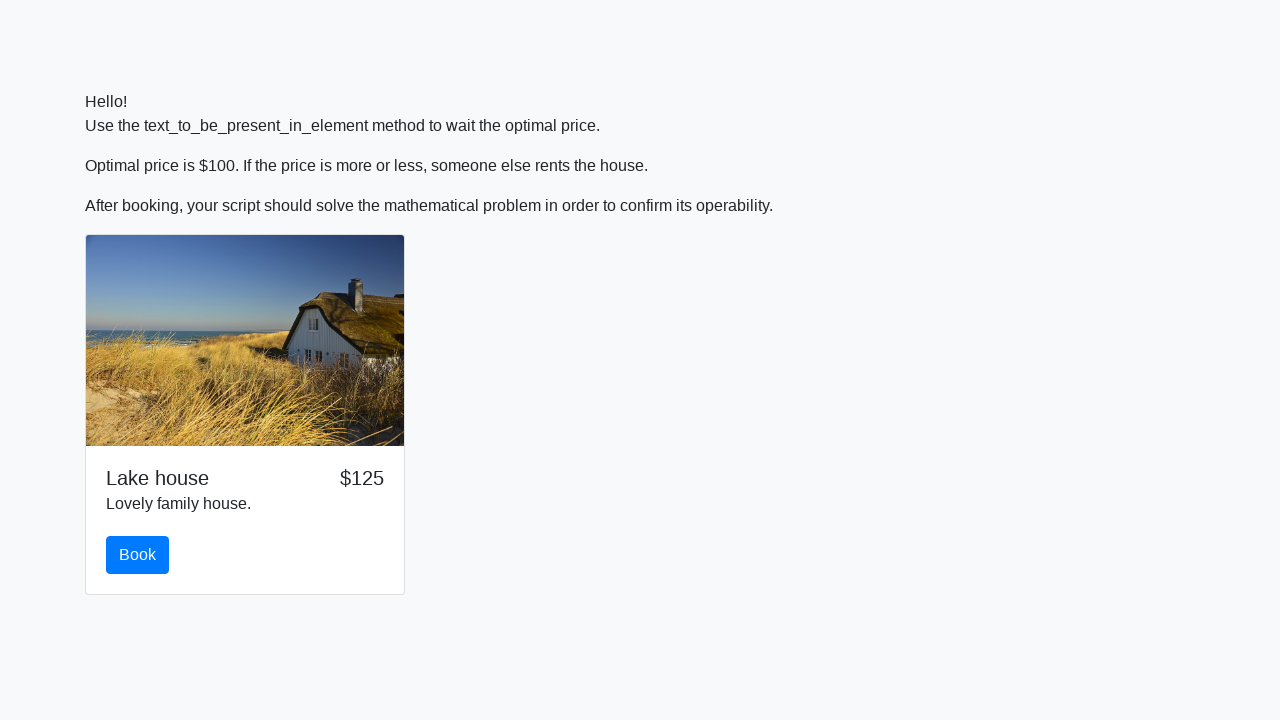

Waited for price to reach $100
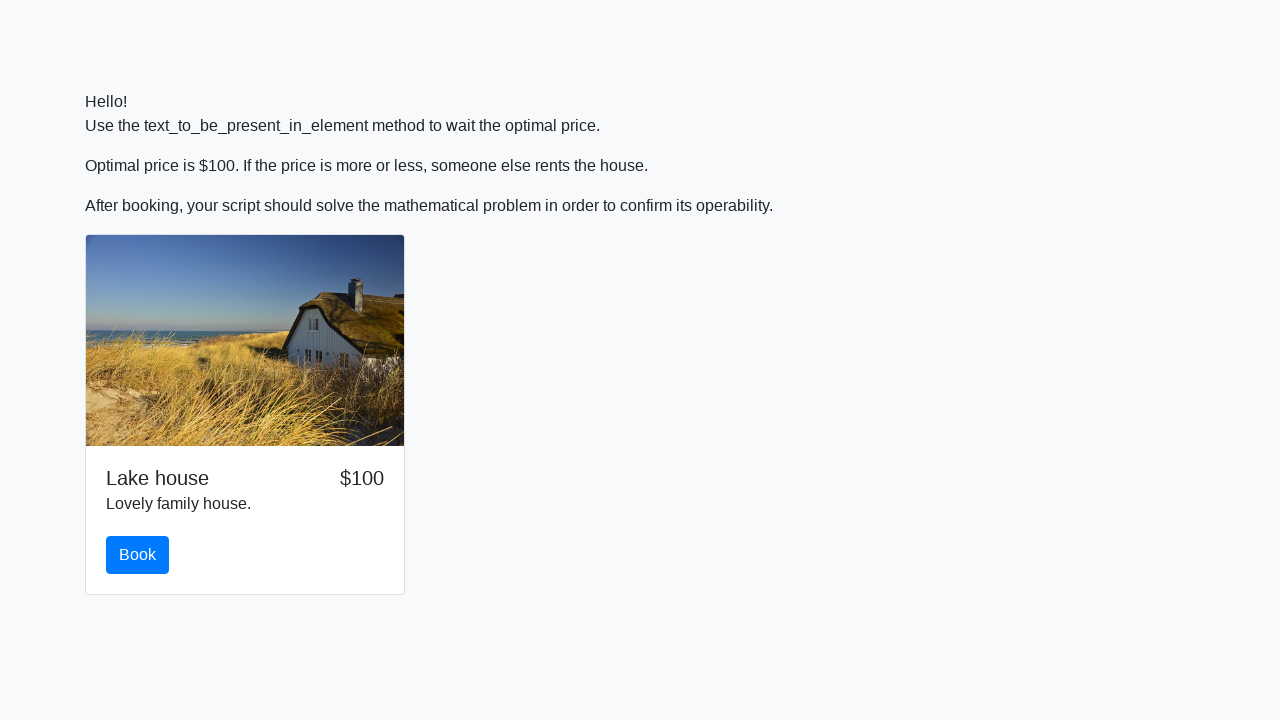

Clicked the book button at (138, 555) on #book
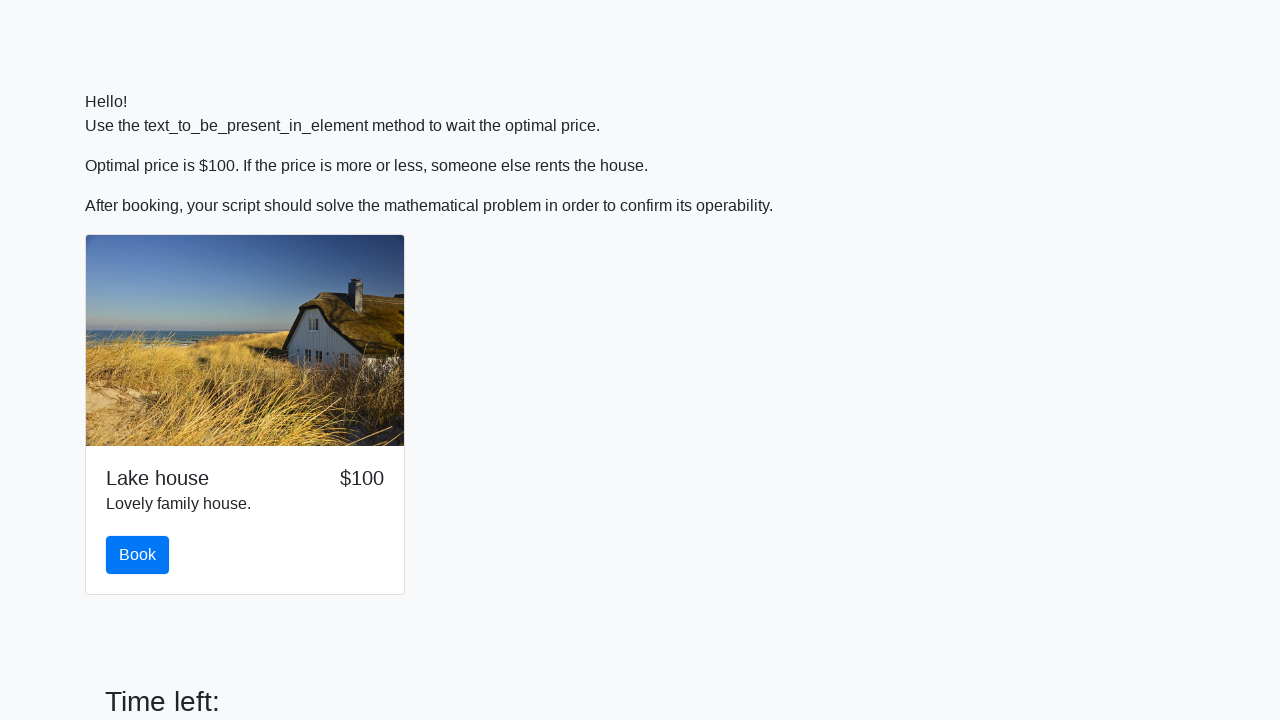

Scrolled to the solve button
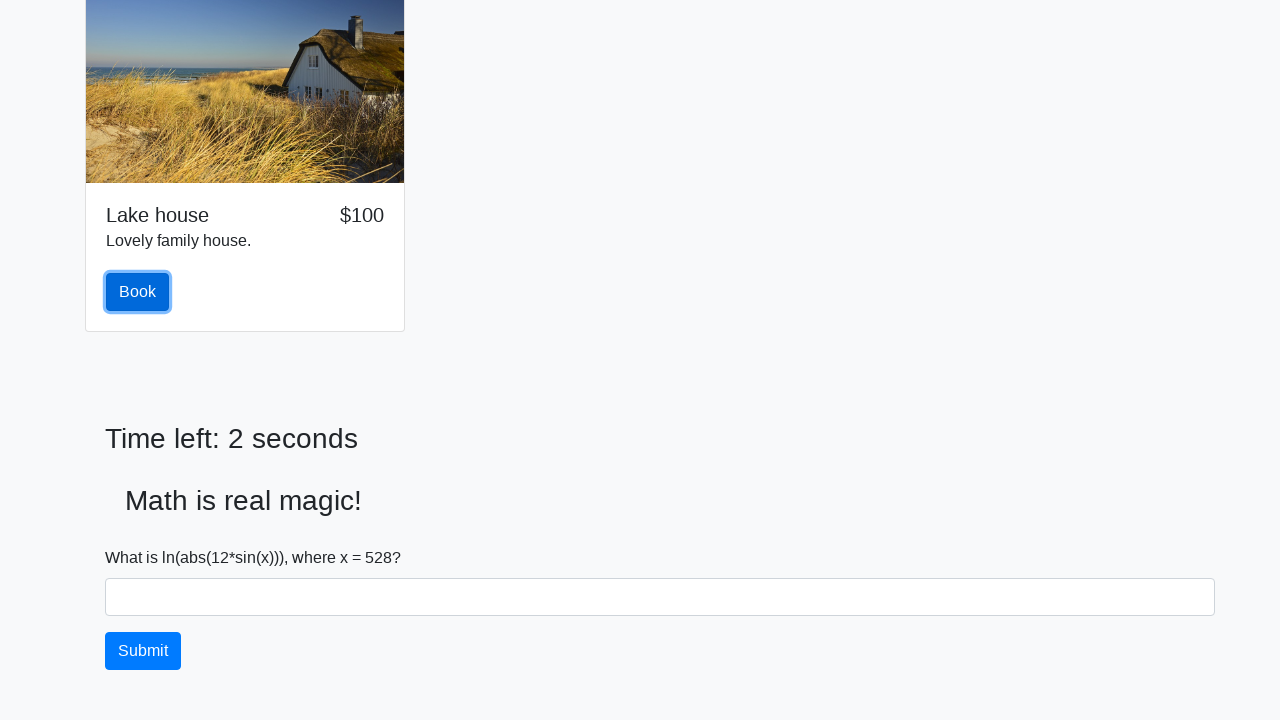

Retrieved input value: 528
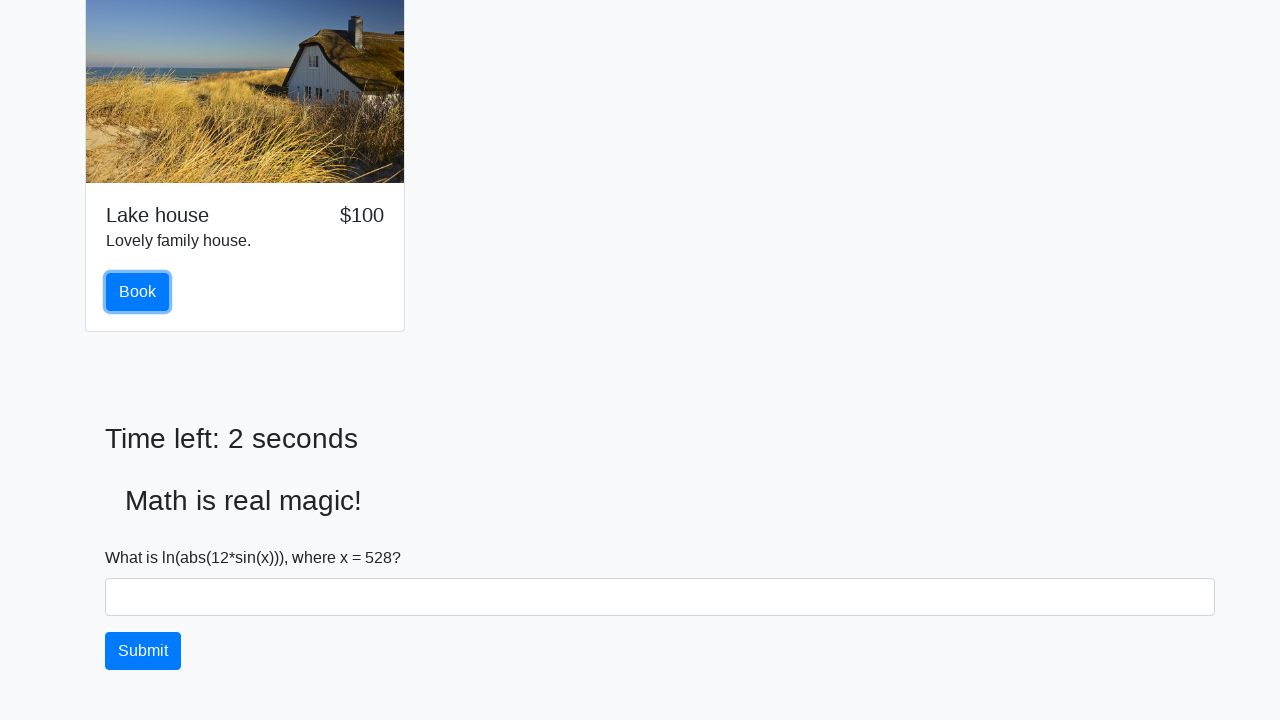

Calculated mathematical answer: 0.9282509215369946
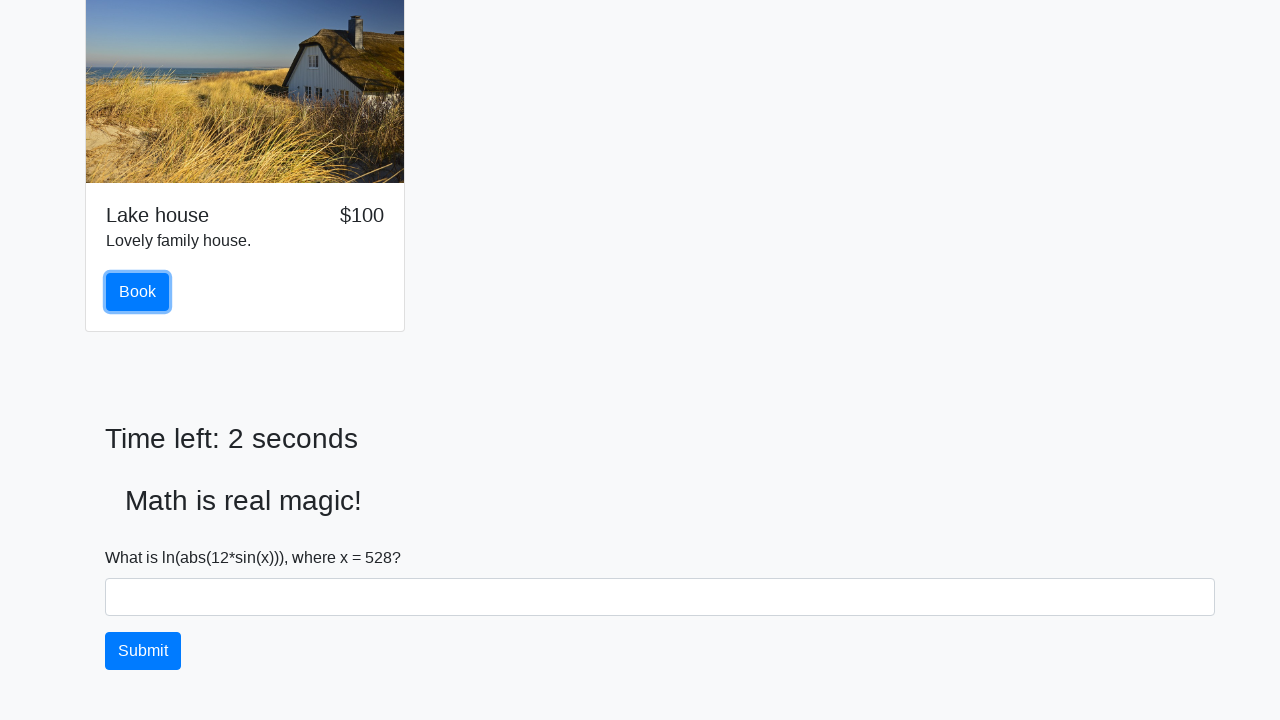

Filled answer field with calculated result on #answer
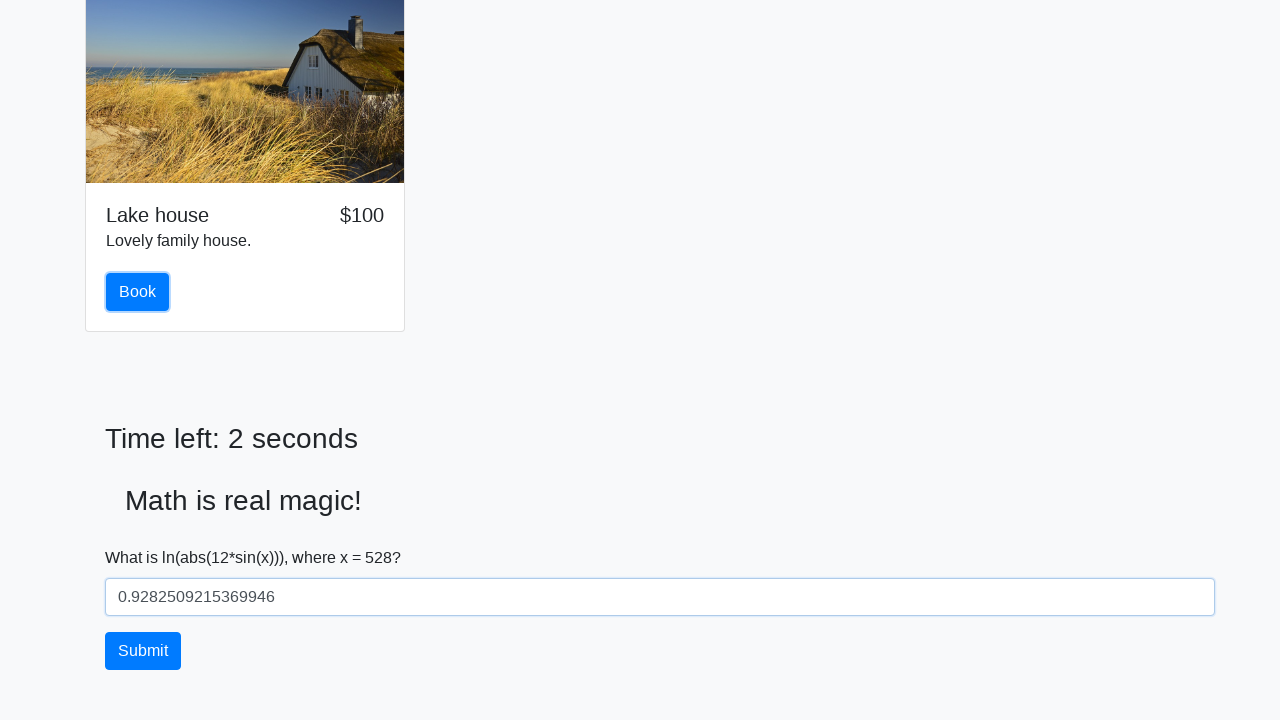

Clicked the solve button at (143, 651) on #solve
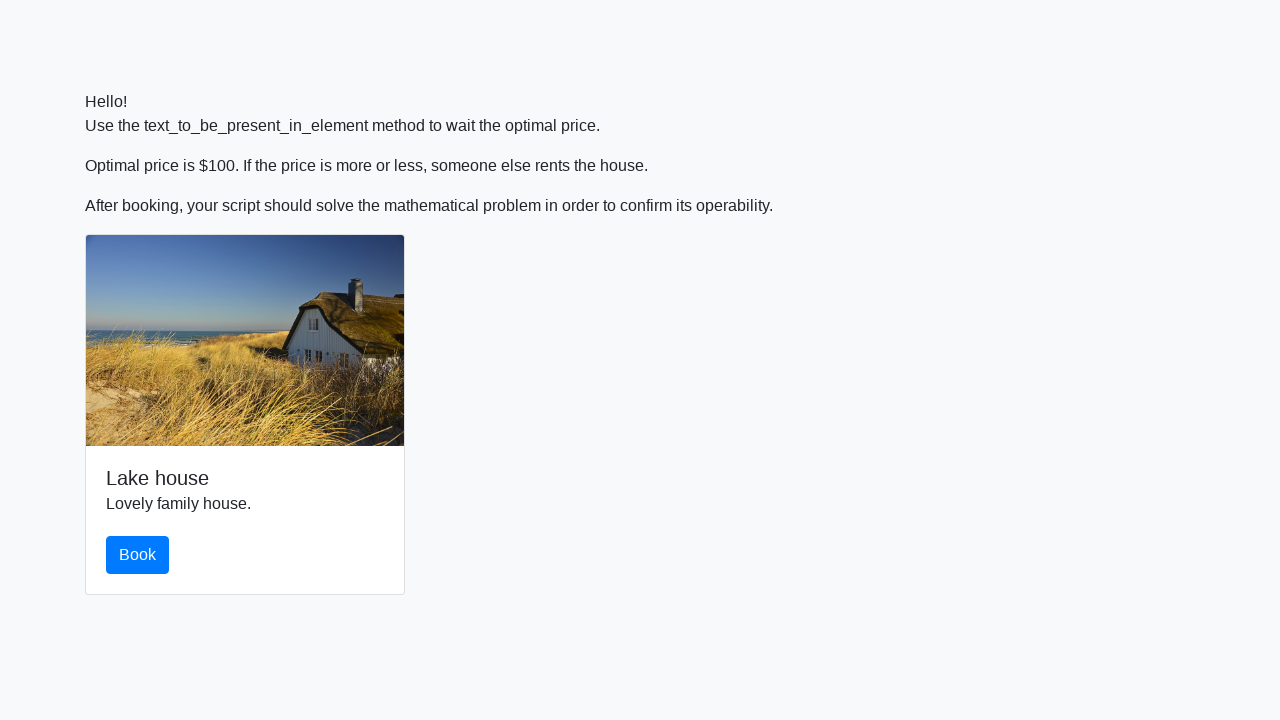

Set up dialog handler to accept alerts
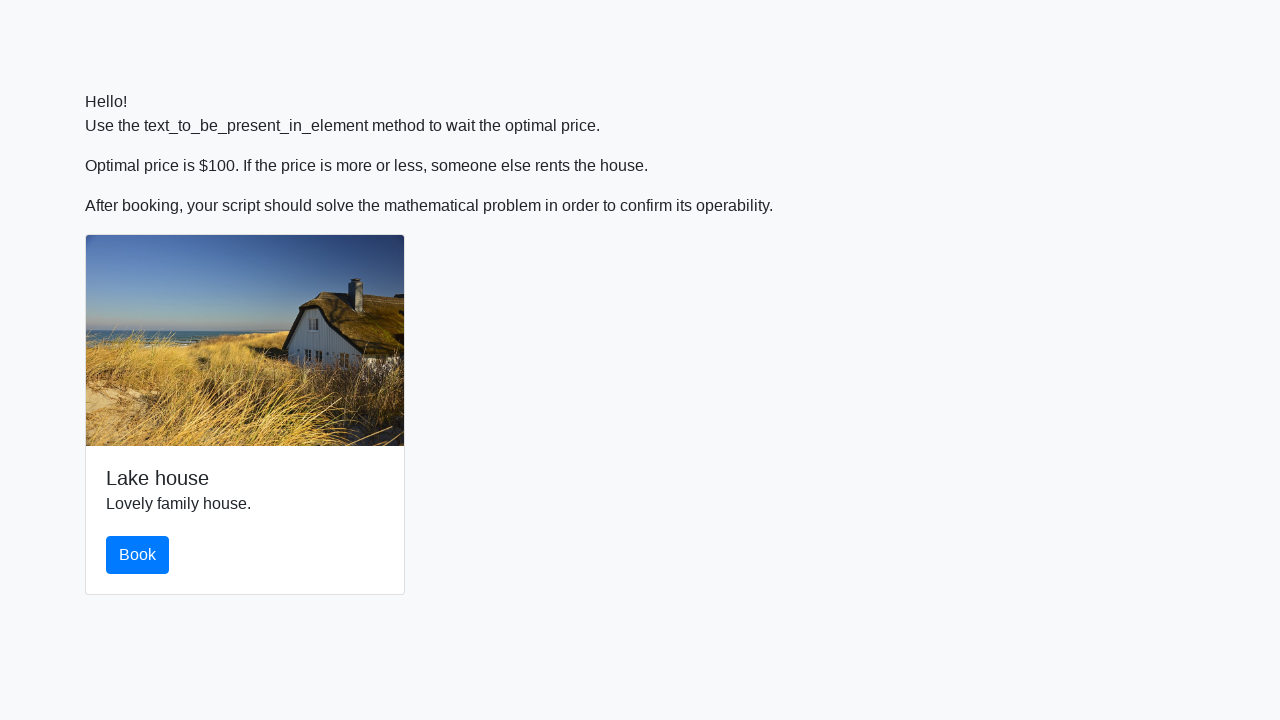

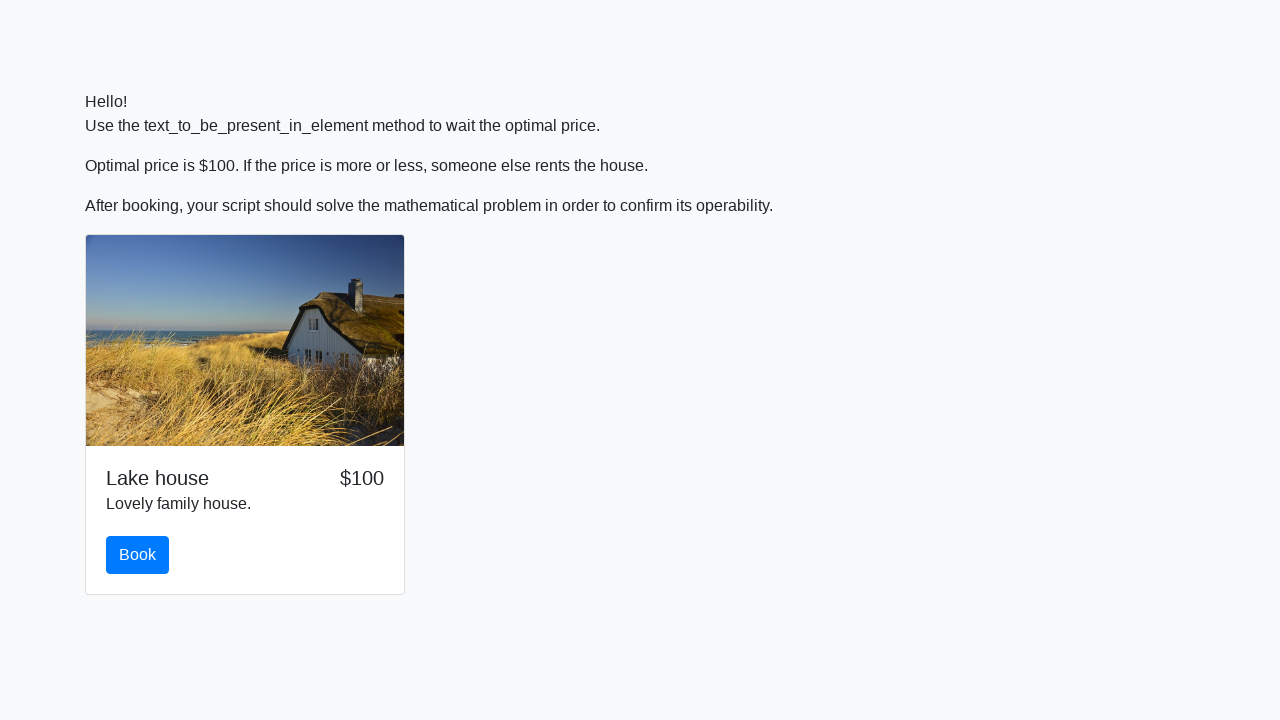